Tests that the Clear completed button is hidden when there are no completed items.

Starting URL: https://demo.playwright.dev/todomvc

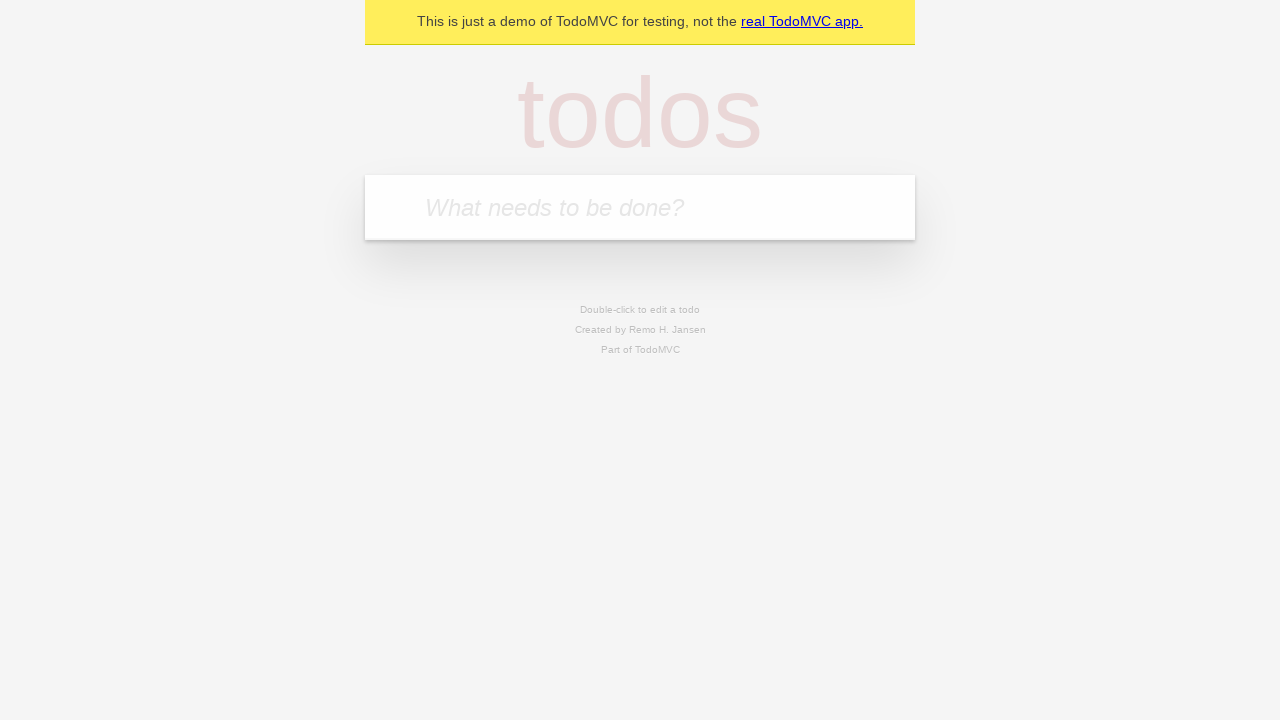

Filled todo input with 'buy some cheese' on internal:attr=[placeholder="What needs to be done?"i]
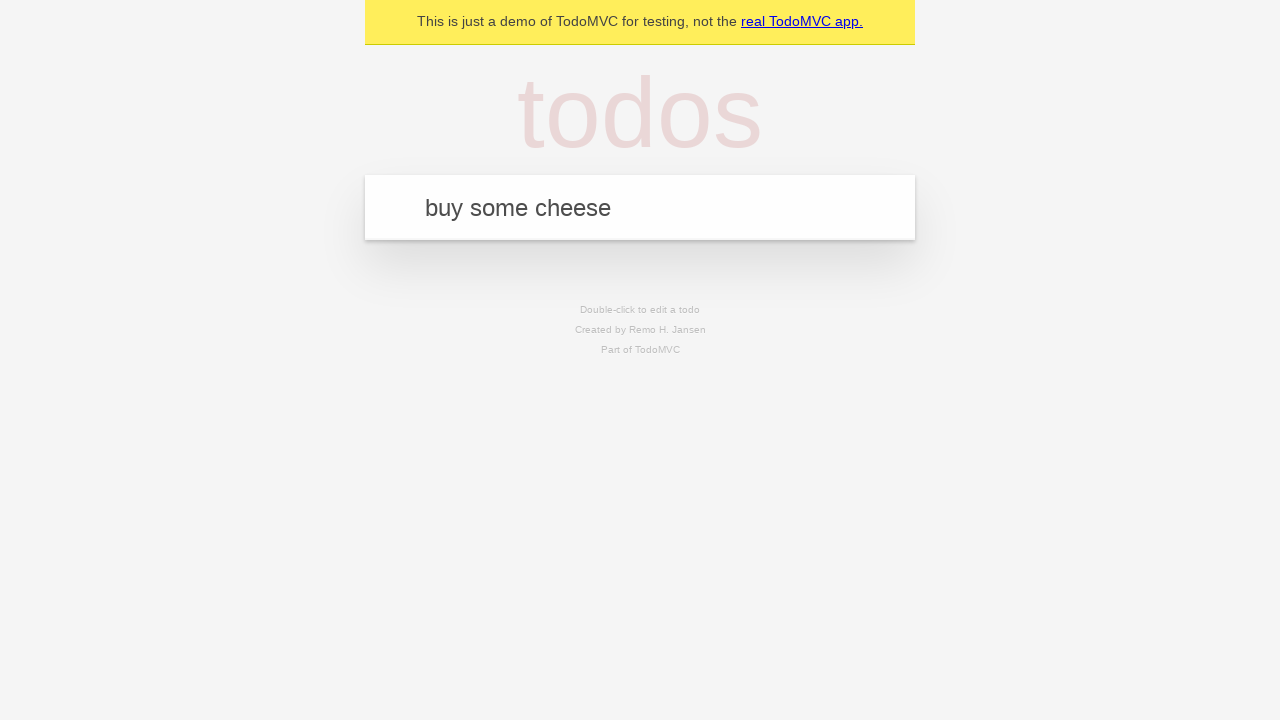

Pressed Enter to add first todo on internal:attr=[placeholder="What needs to be done?"i]
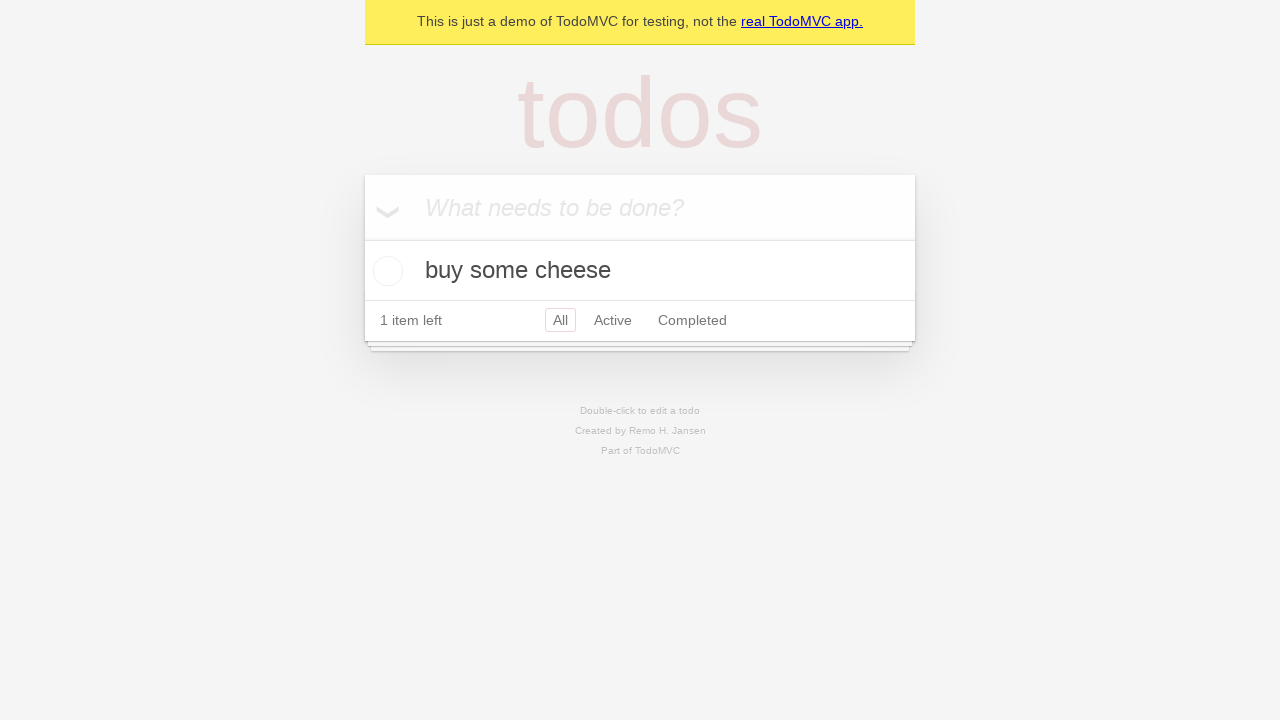

Filled todo input with 'feed the cat' on internal:attr=[placeholder="What needs to be done?"i]
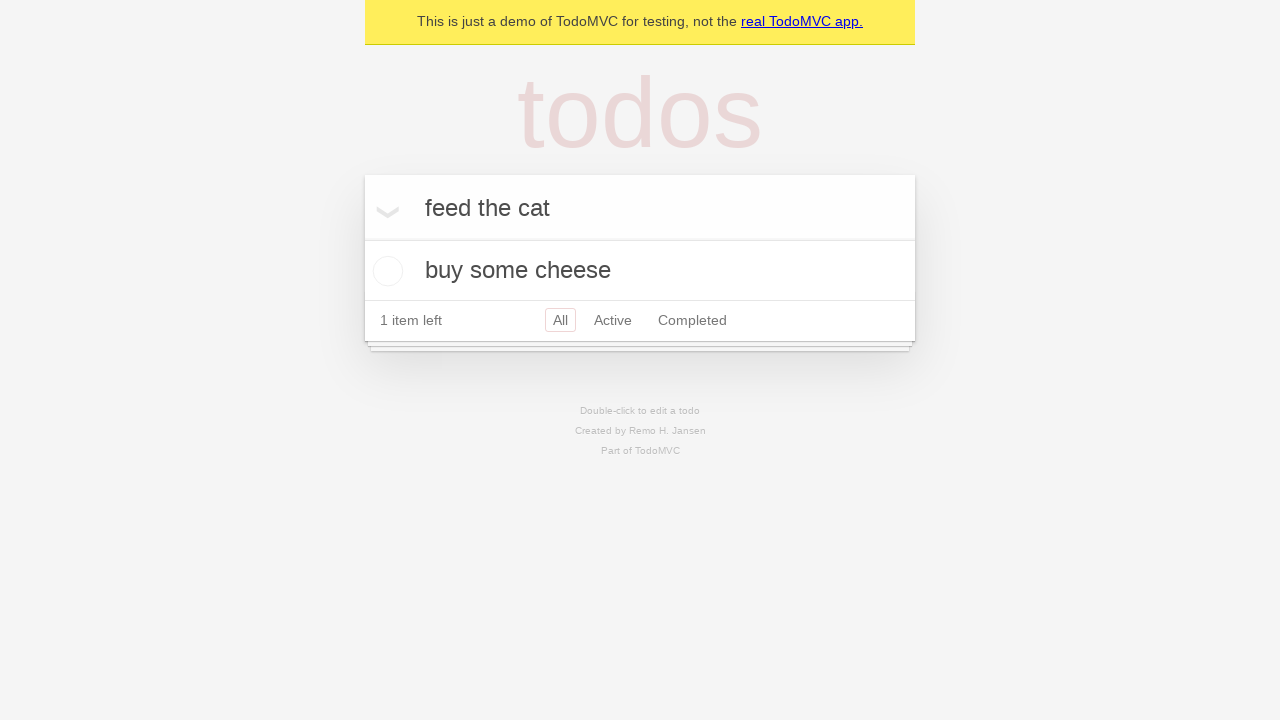

Pressed Enter to add second todo on internal:attr=[placeholder="What needs to be done?"i]
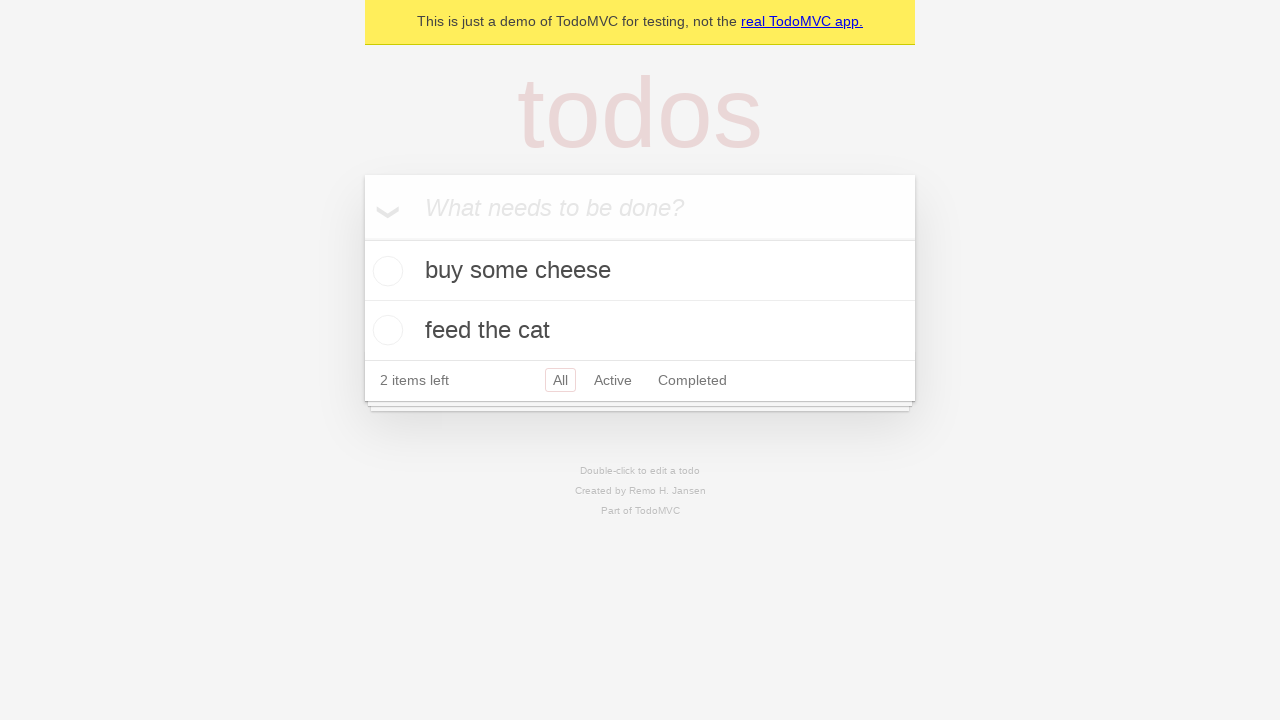

Filled todo input with 'book a doctors appointment' on internal:attr=[placeholder="What needs to be done?"i]
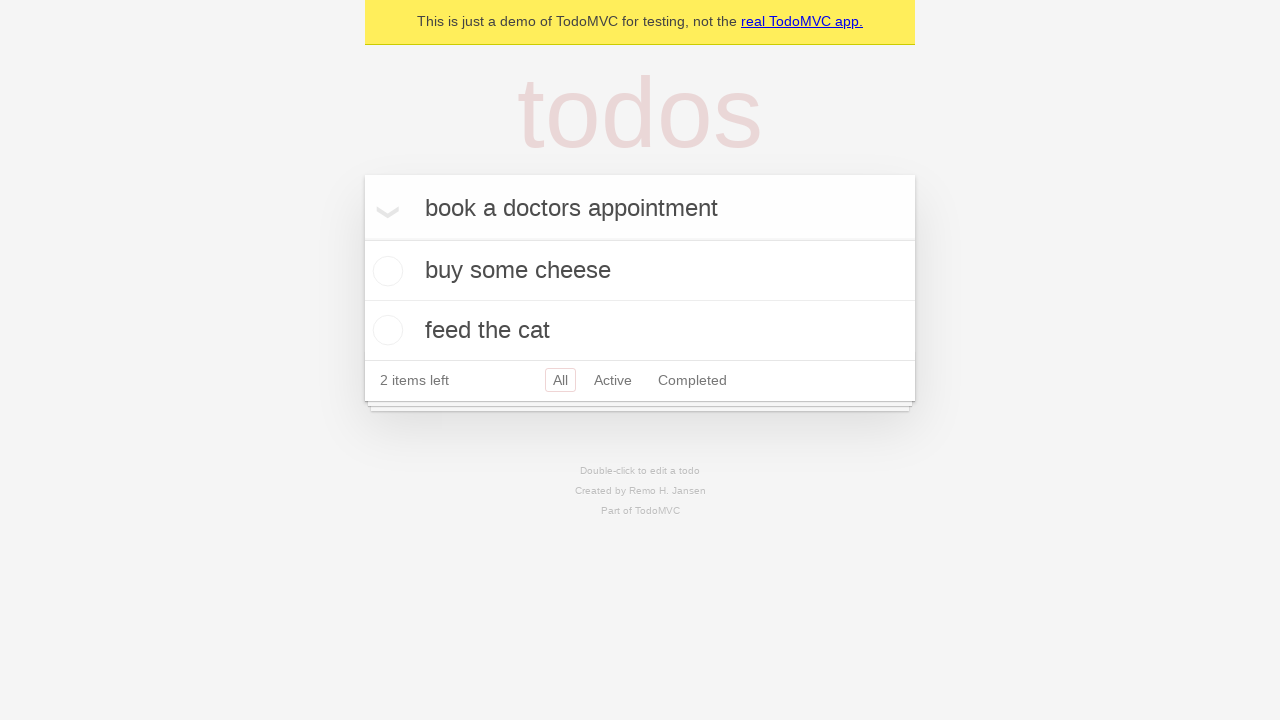

Pressed Enter to add third todo on internal:attr=[placeholder="What needs to be done?"i]
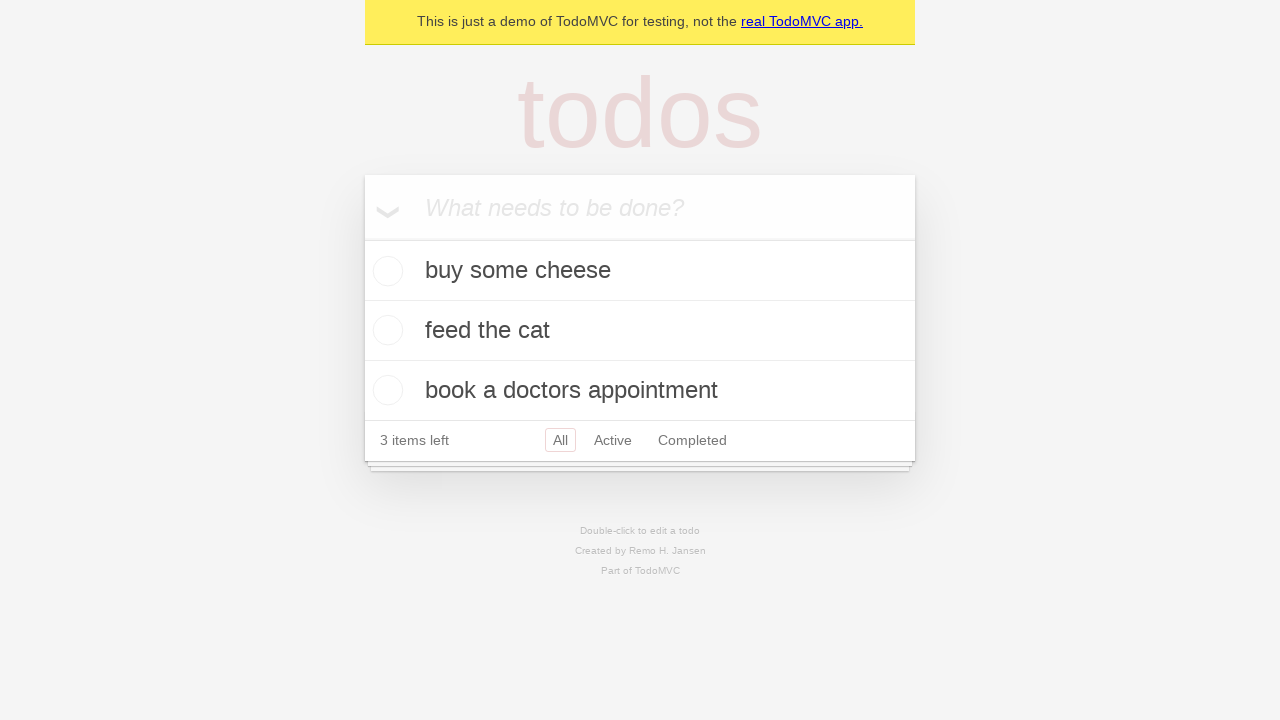

Checked the first todo item as completed at (385, 271) on .todo-list li .toggle >> nth=0
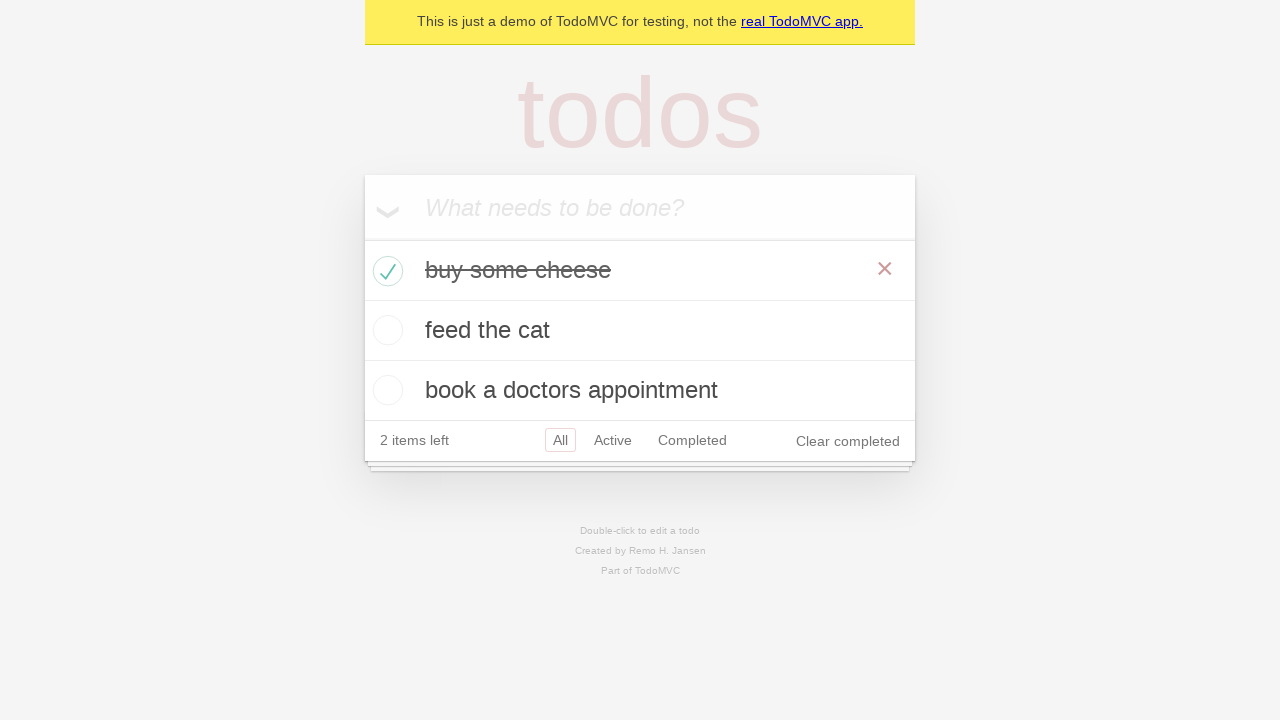

Clicked 'Clear completed' button at (848, 441) on internal:role=button[name="Clear completed"i]
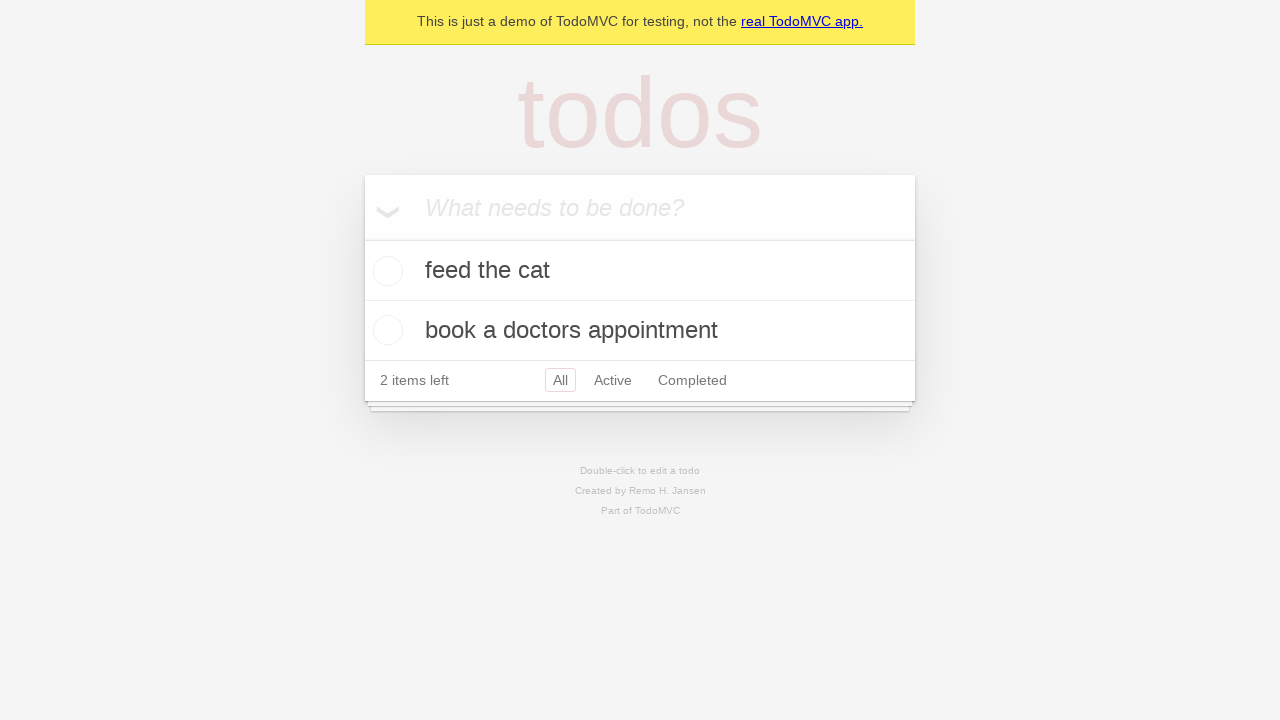

Waited for UI to update after clearing completed items
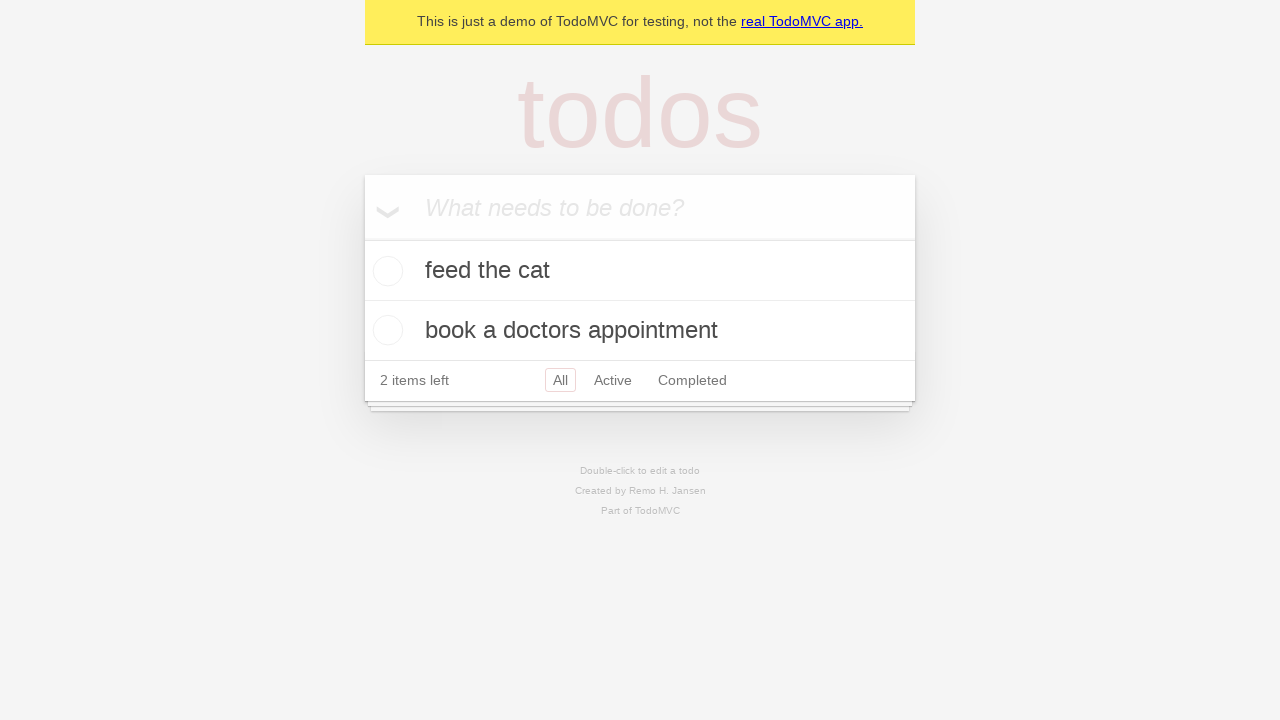

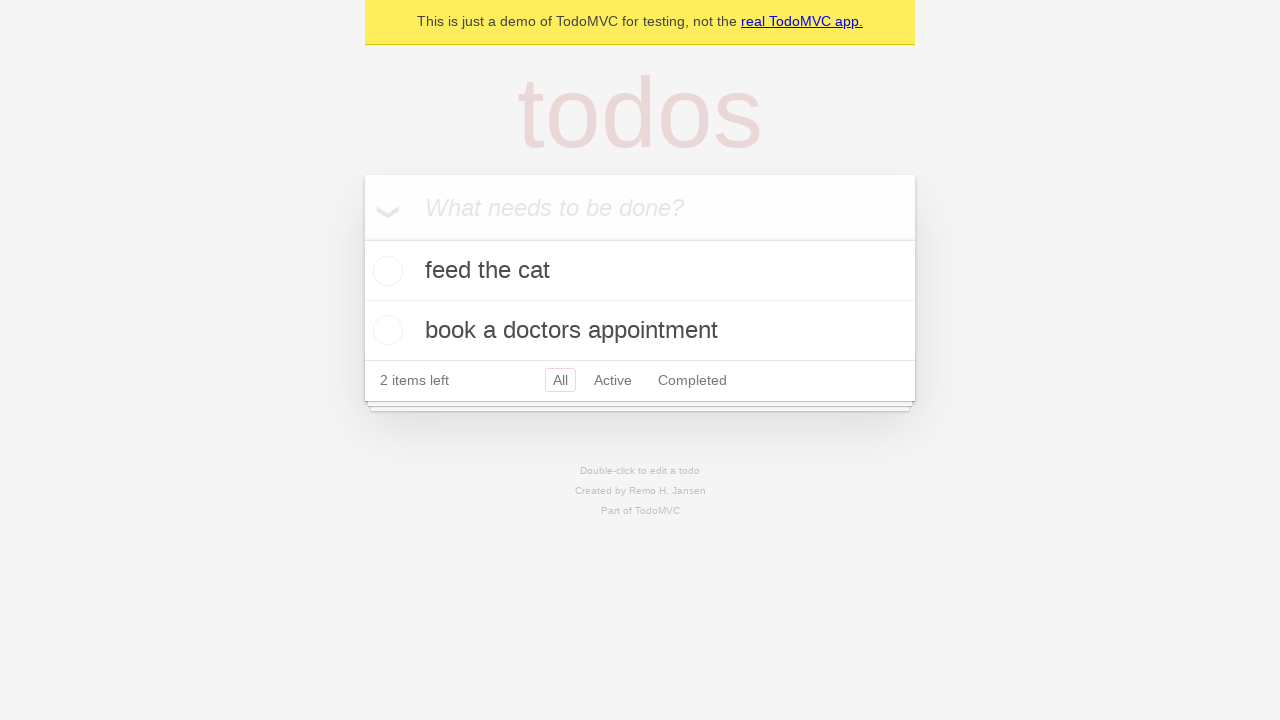